Tests the cancel button functionality by filling form fields and verifying they are cleared after clicking cancel

Starting URL: https://n23dcpt047.github.io/NhapMonCongNghePhanMem

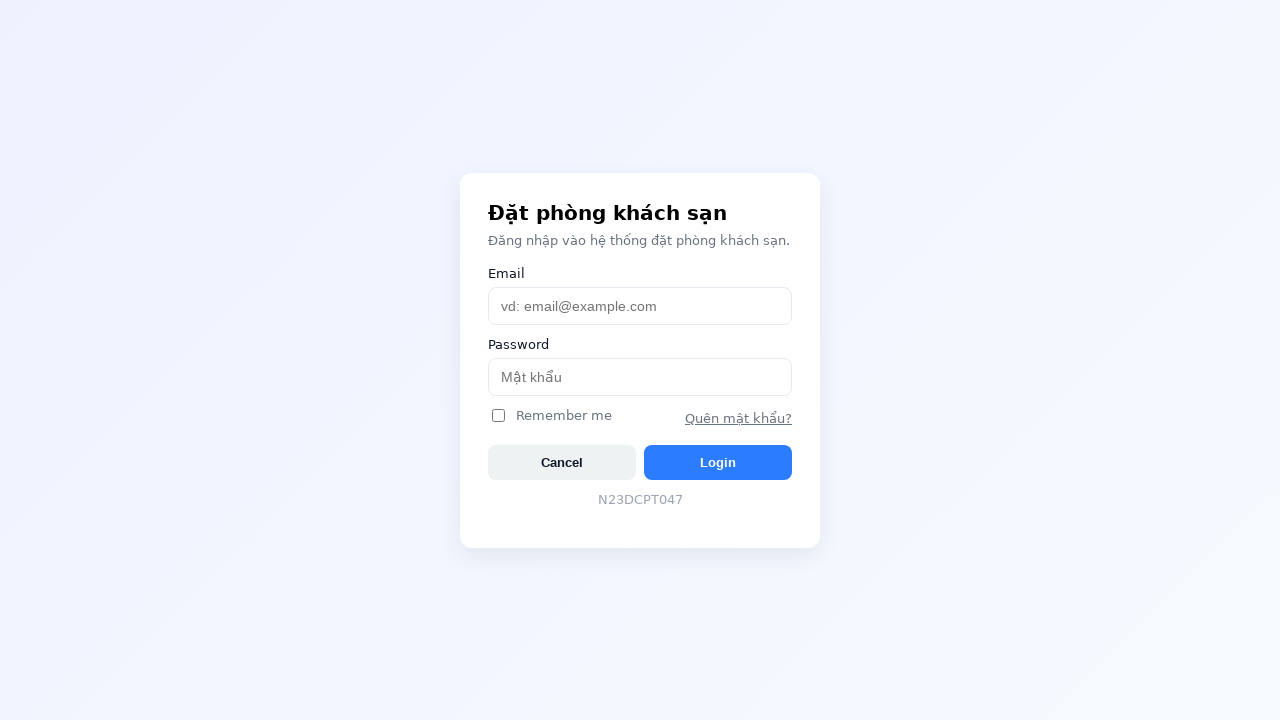

Waited for username field to be visible
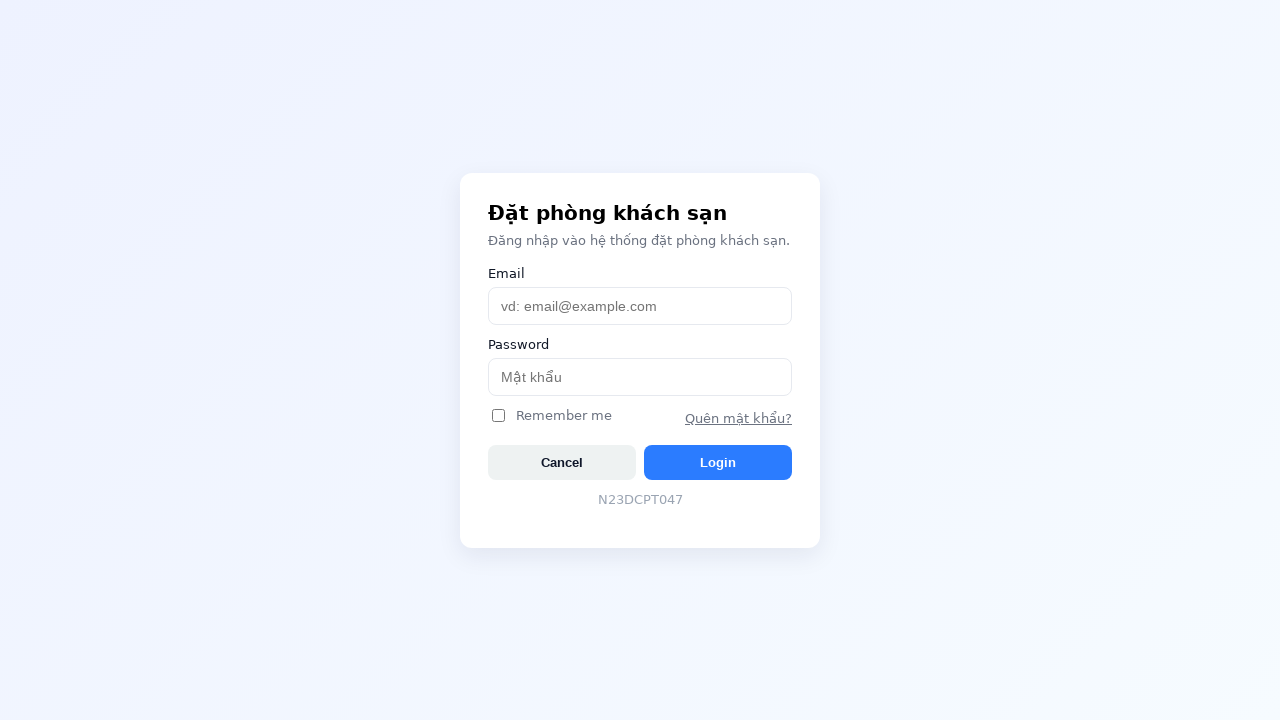

Filled username field with 'admin@example.com' on #username
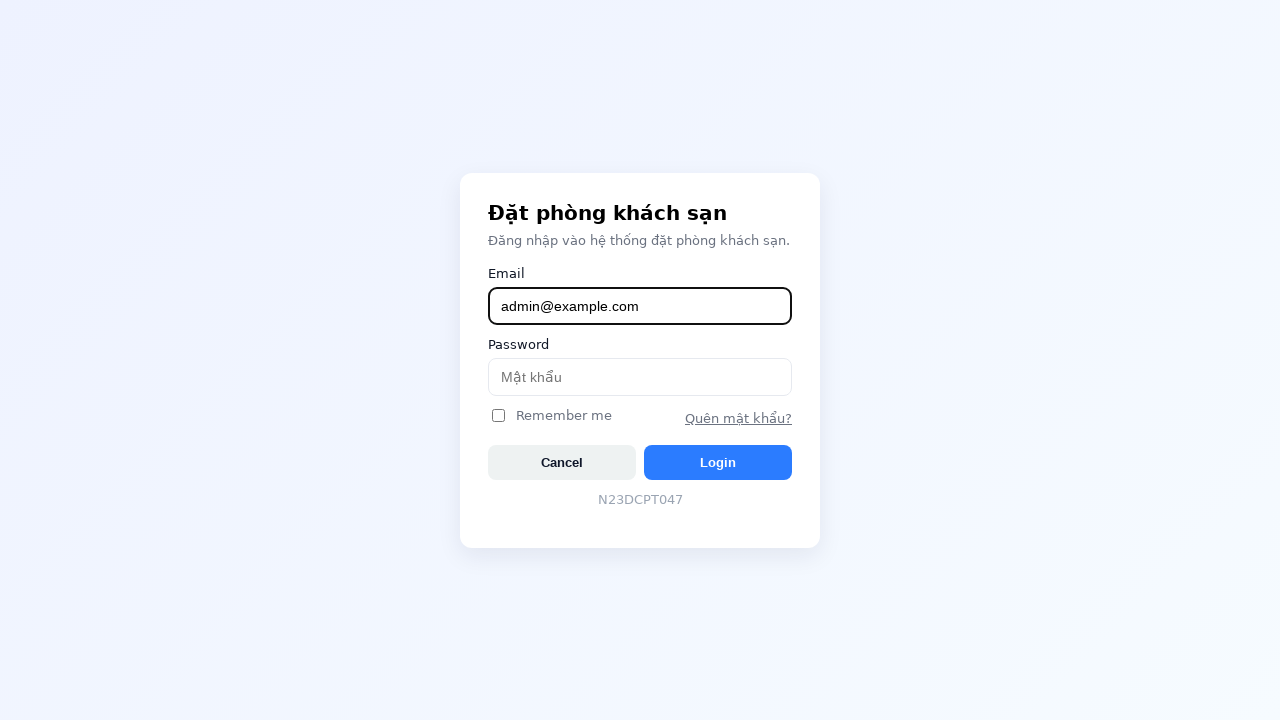

Filled password field with '123456' on #password
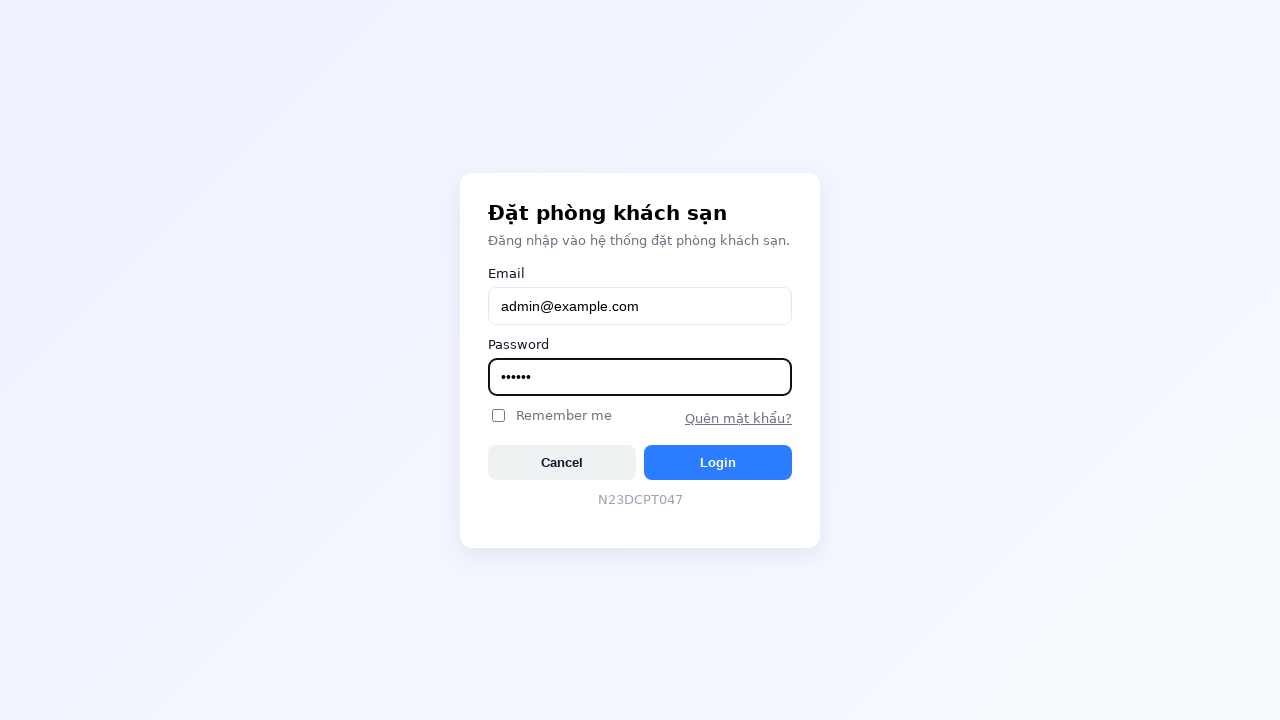

Clicked cancel button at (562, 462) on #btnCancel
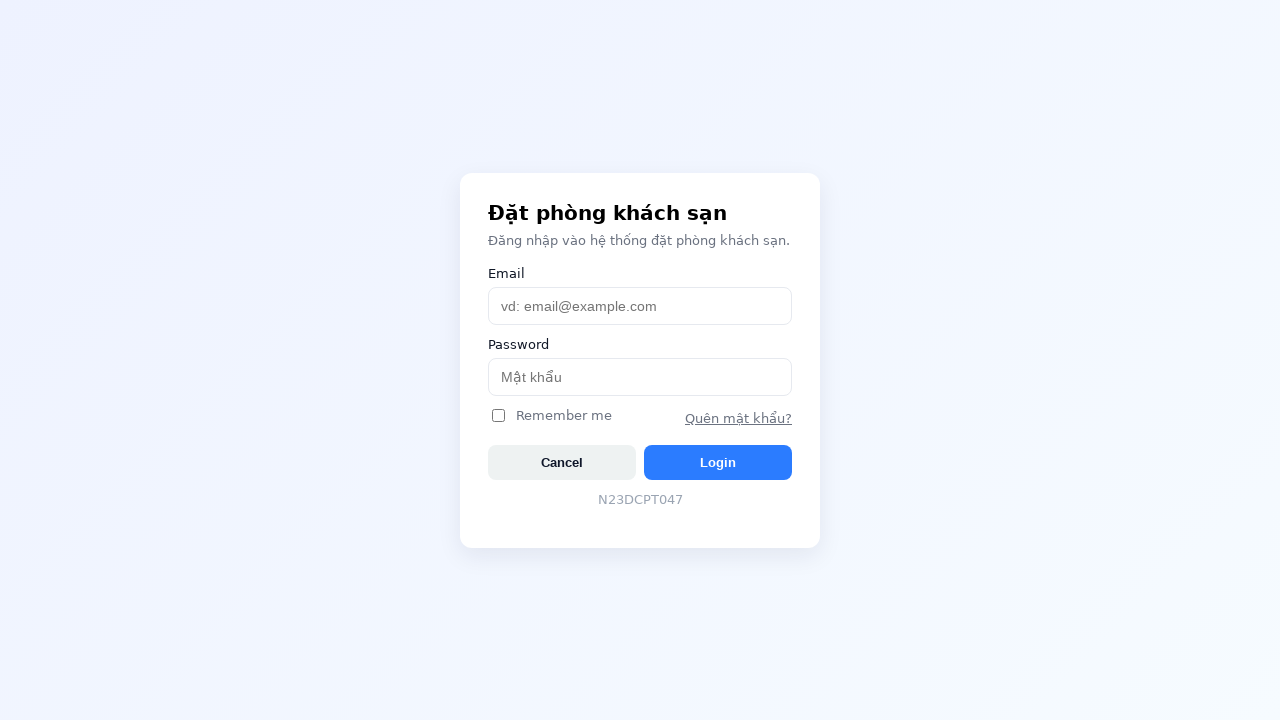

Verified username field is cleared after cancel
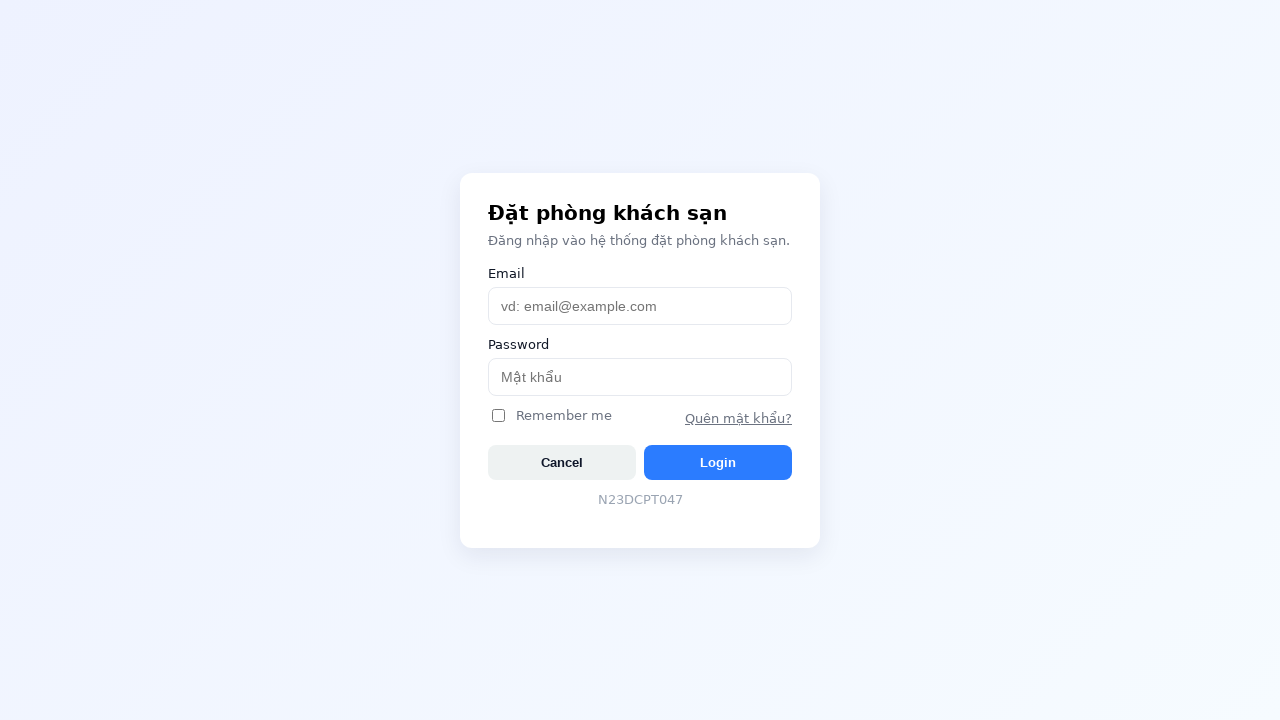

Verified password field is cleared after cancel
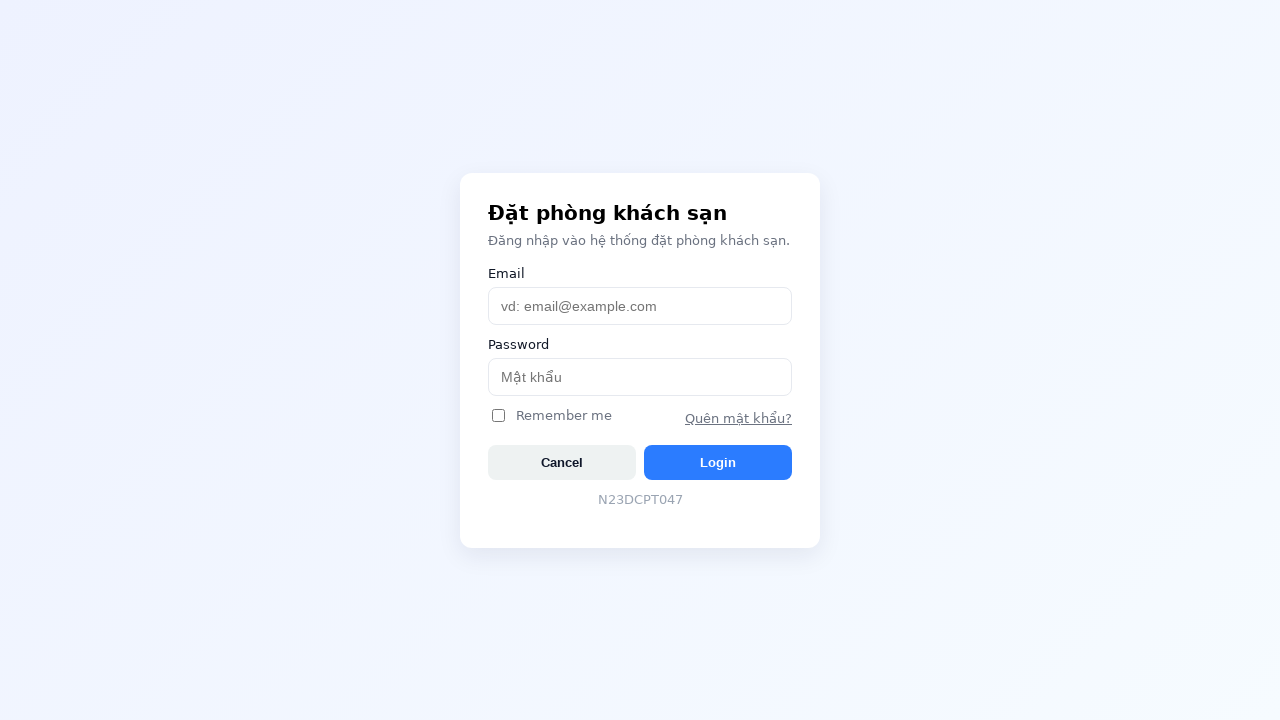

Verified error message field is empty
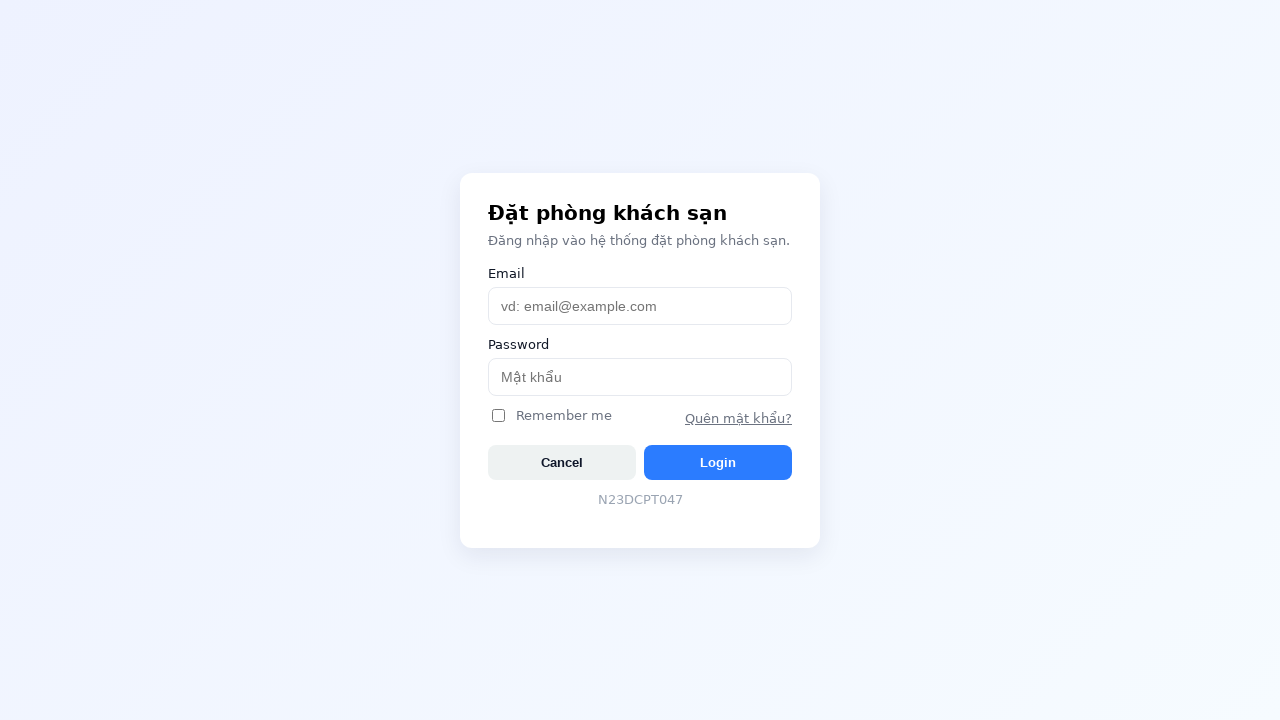

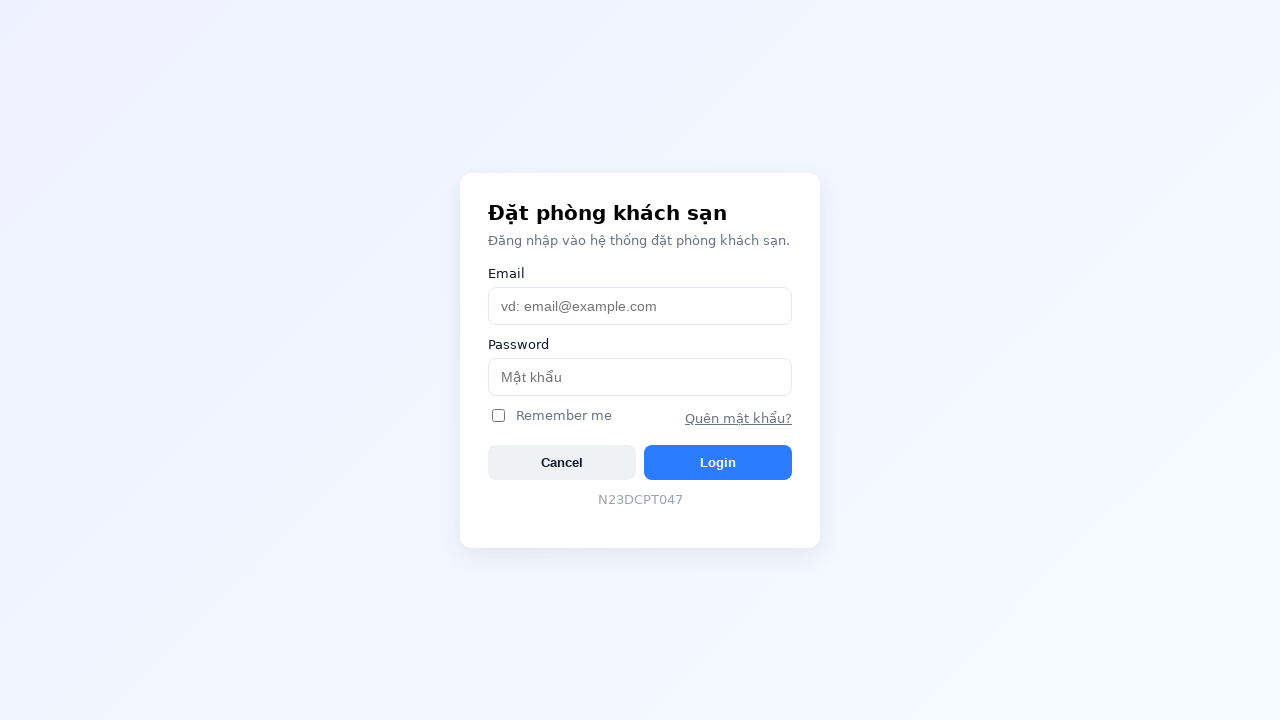